Tests contact form validation with invalid data - submits form, then enters invalid email format to verify validation errors remain displayed.

Starting URL: http://jupiter.cloud.planittesting.com

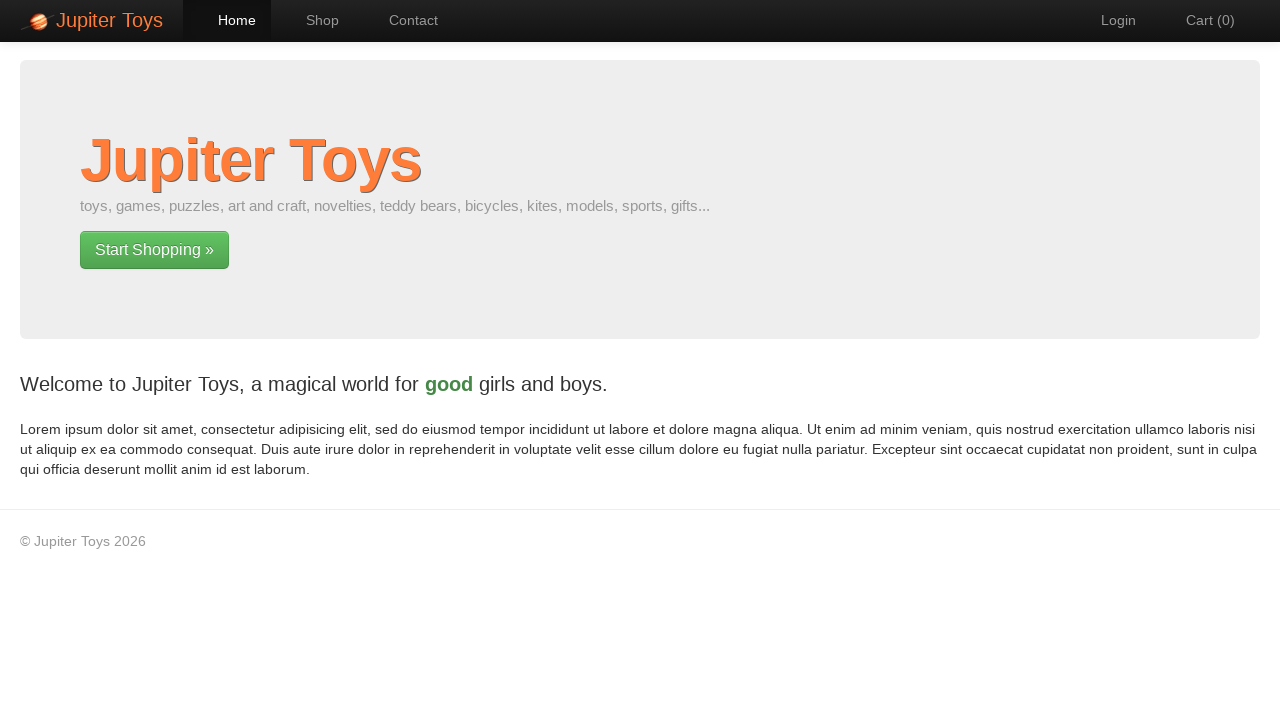

Clicked on Contact navigation link at (404, 20) on #nav-contact
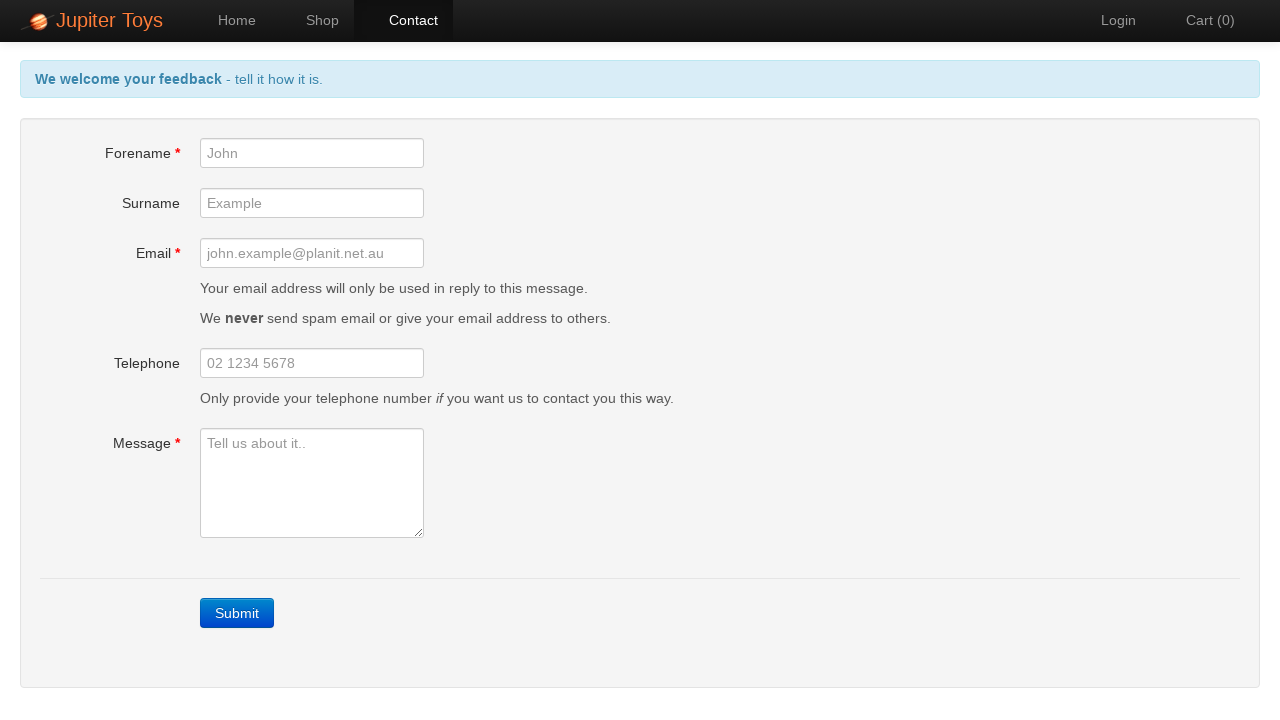

Submit button became visible
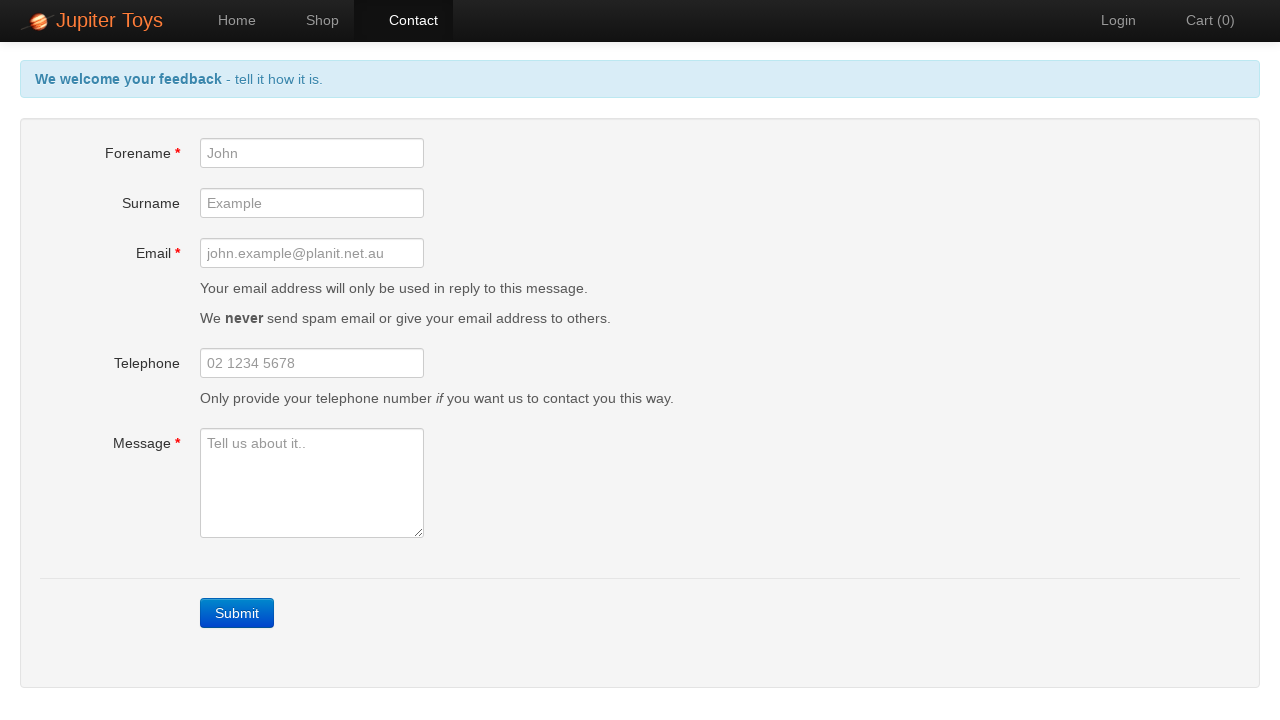

Clicked Submit button to trigger form validation at (237, 613) on text=Submit
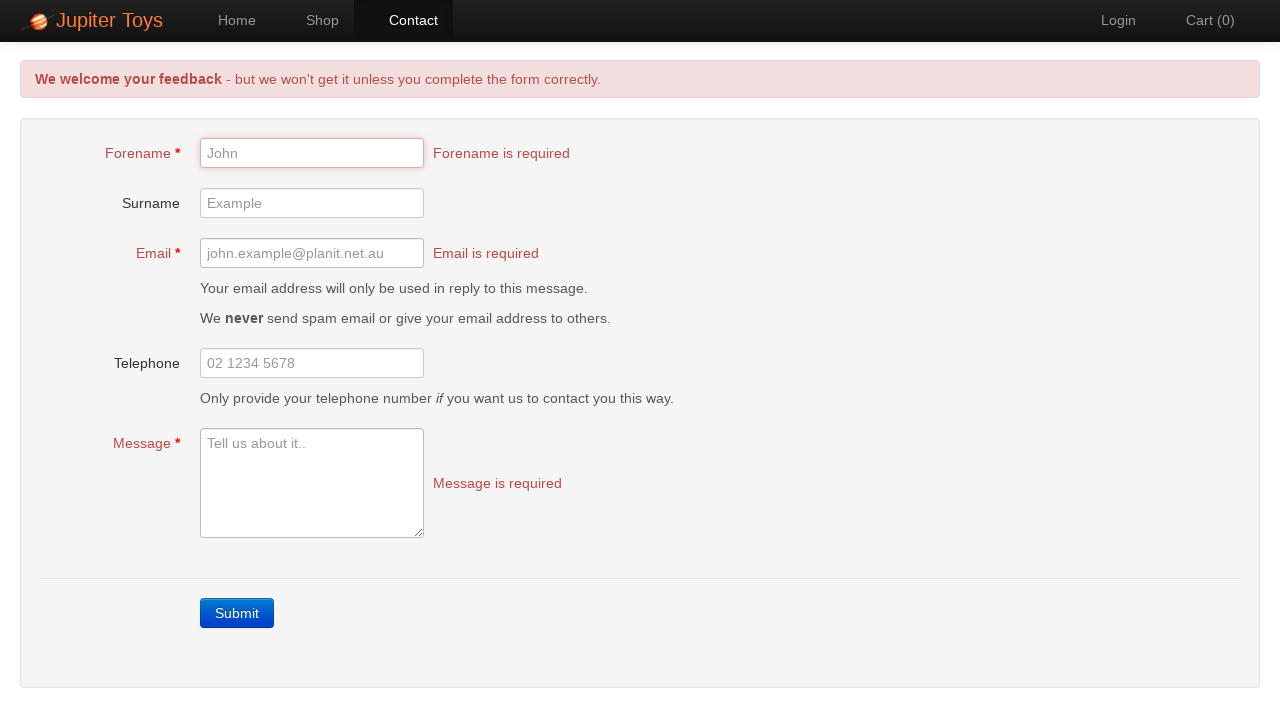

Cleared forename field (set to empty) on #forename
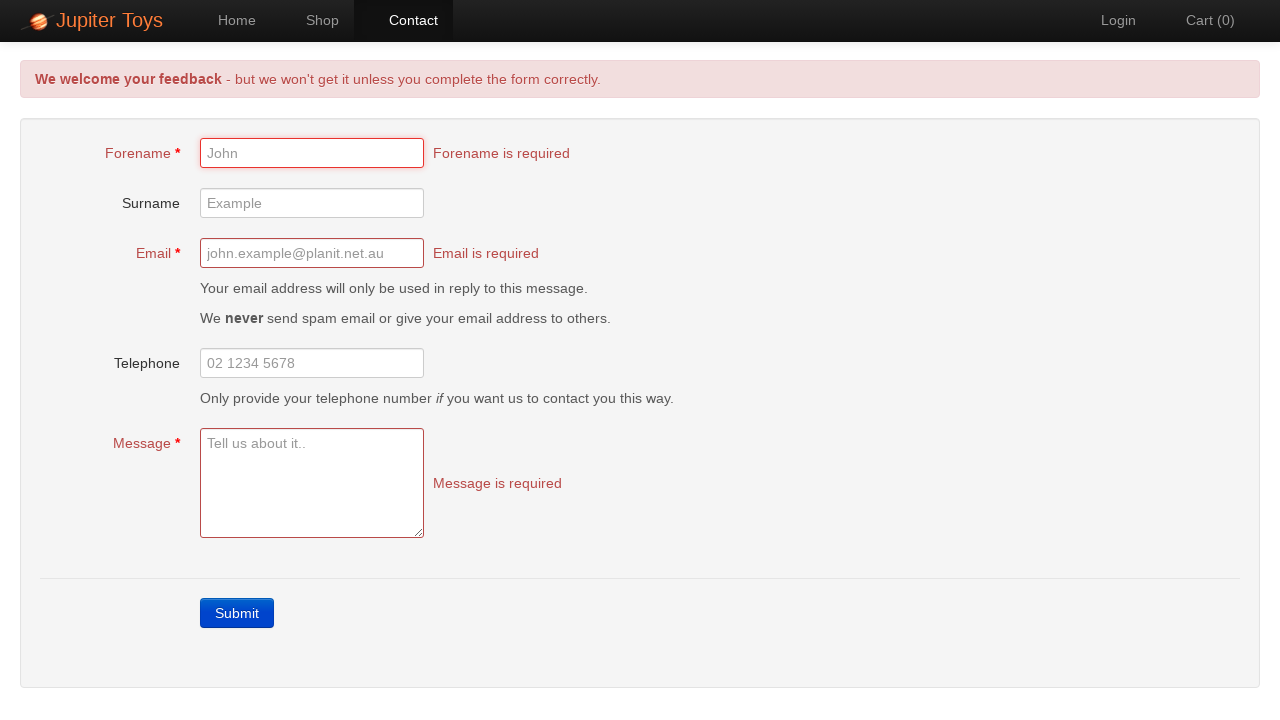

Filled email field with invalid format 'david.jones92' (missing domain) on #email
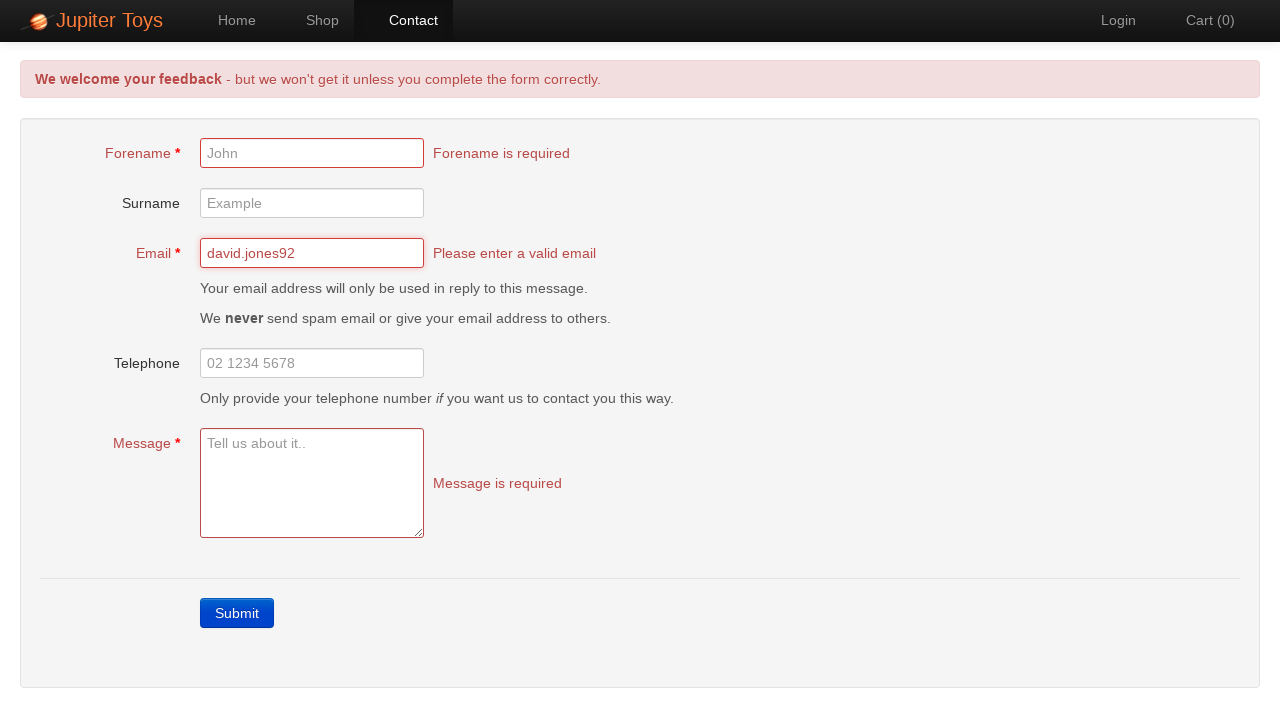

Cleared message field (set to empty) on #message
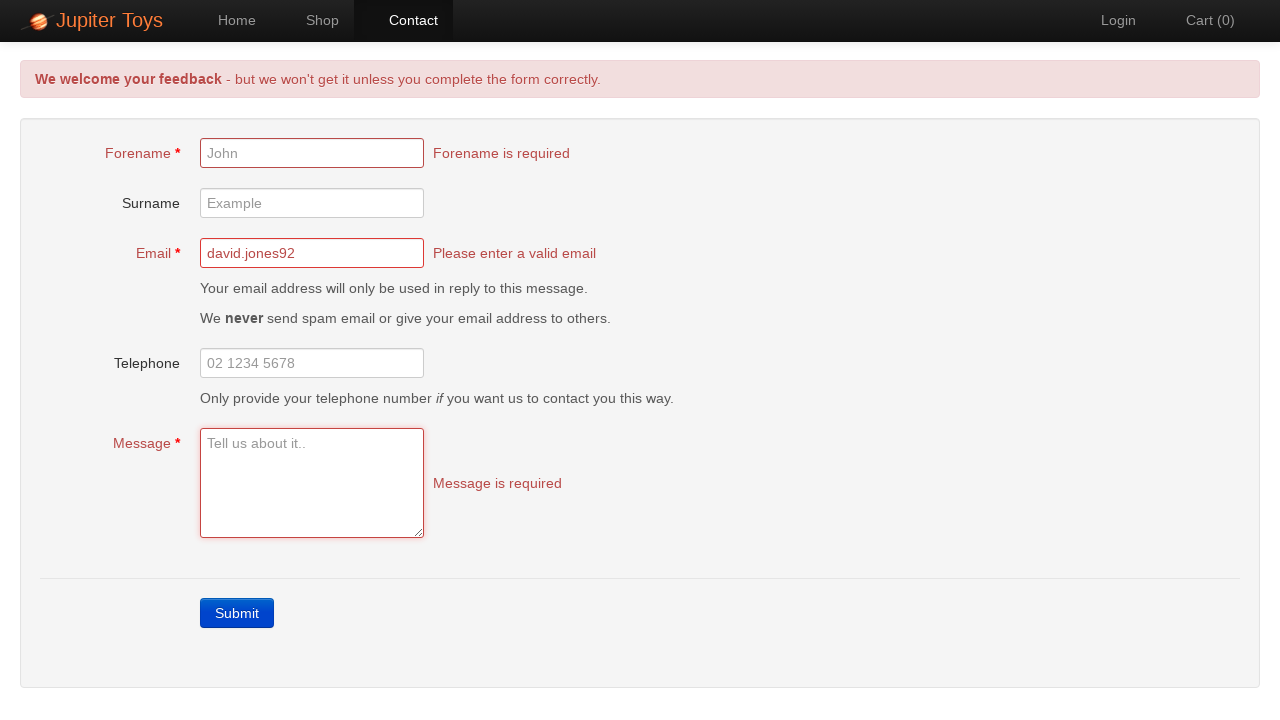

Waited 1 second to observe validation error state
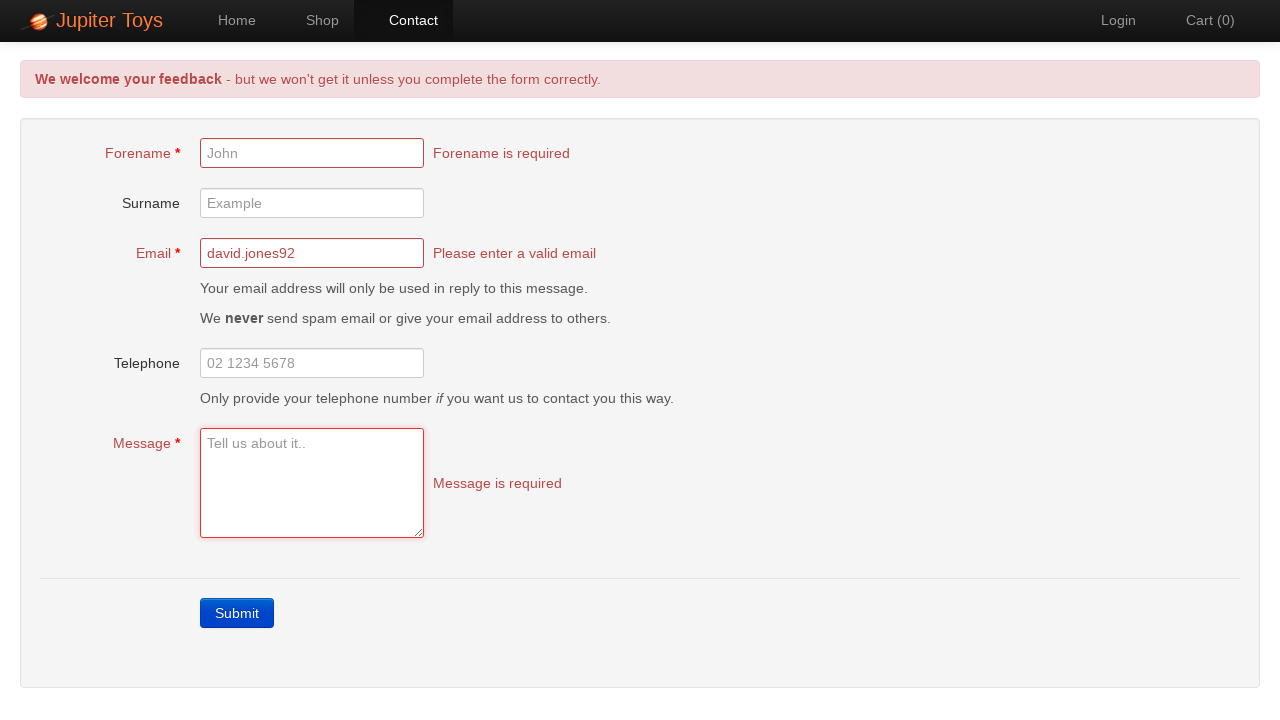

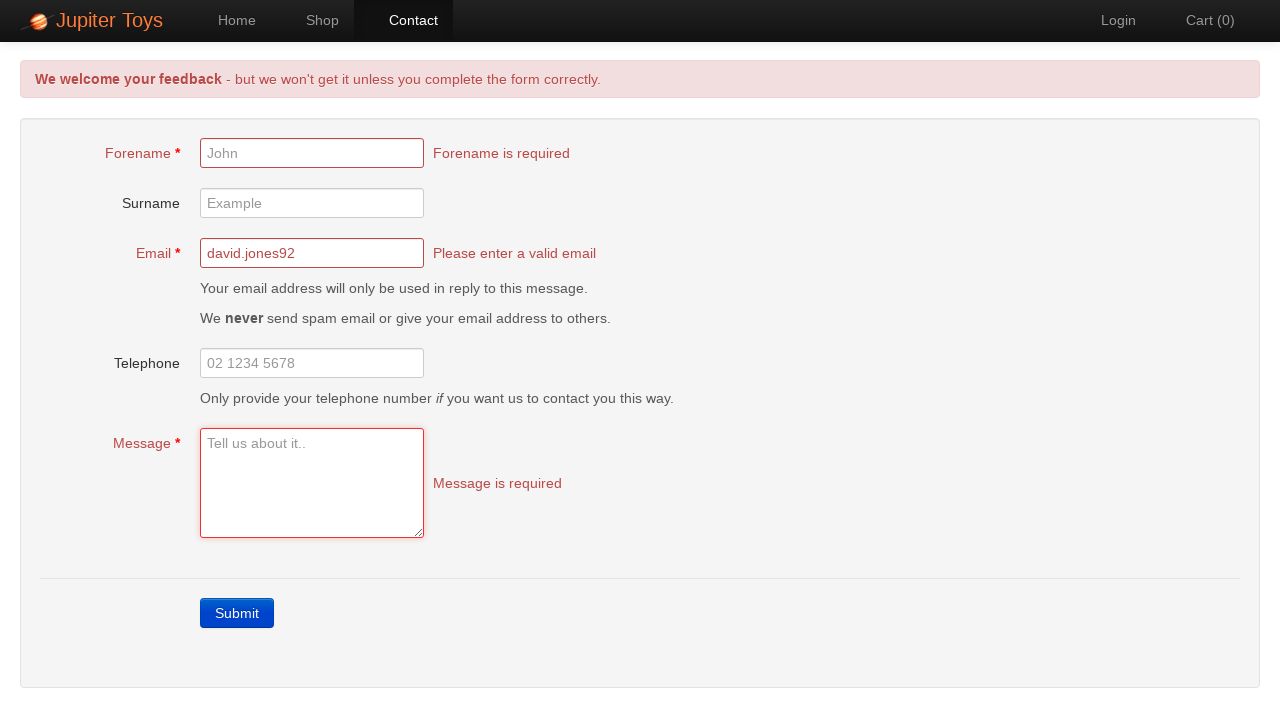